Tests different mouse click types including double-click, right-click, and regular click on various buttons on a demo page

Starting URL: https://demoqa.com/buttons

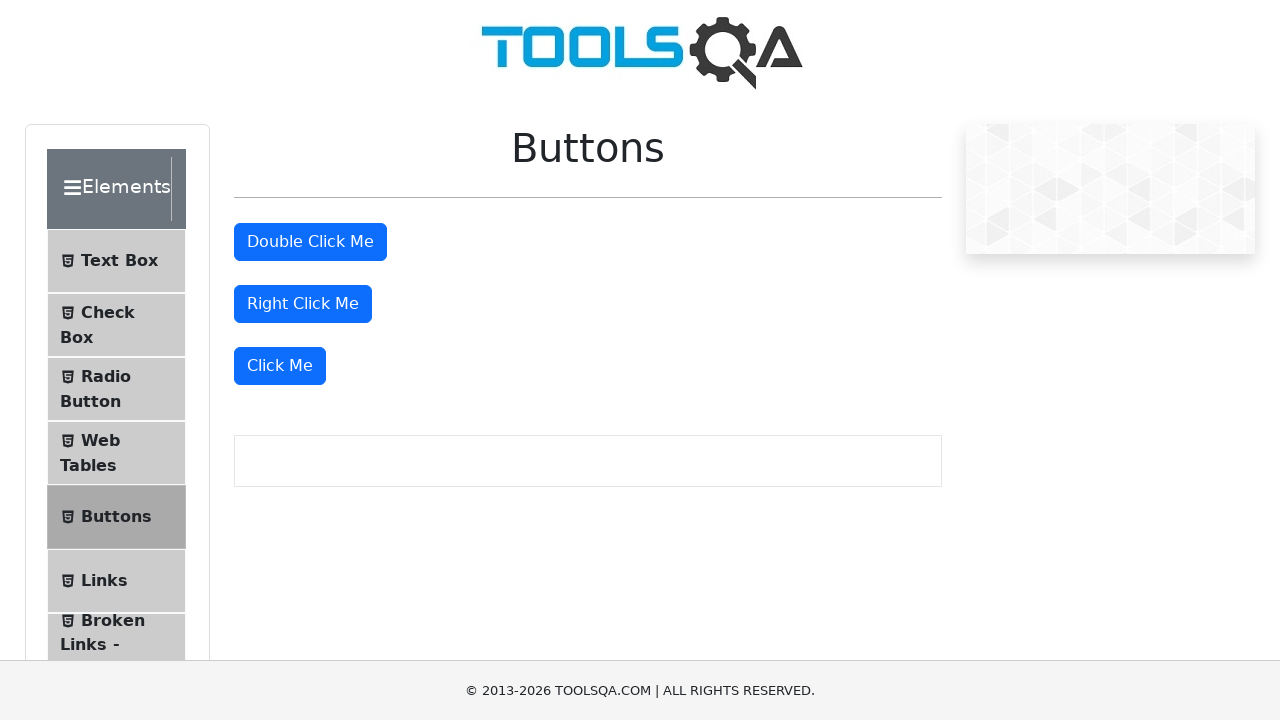

Double-clicked the double click button at (310, 242) on xpath=//*[@id='doubleClickBtn']
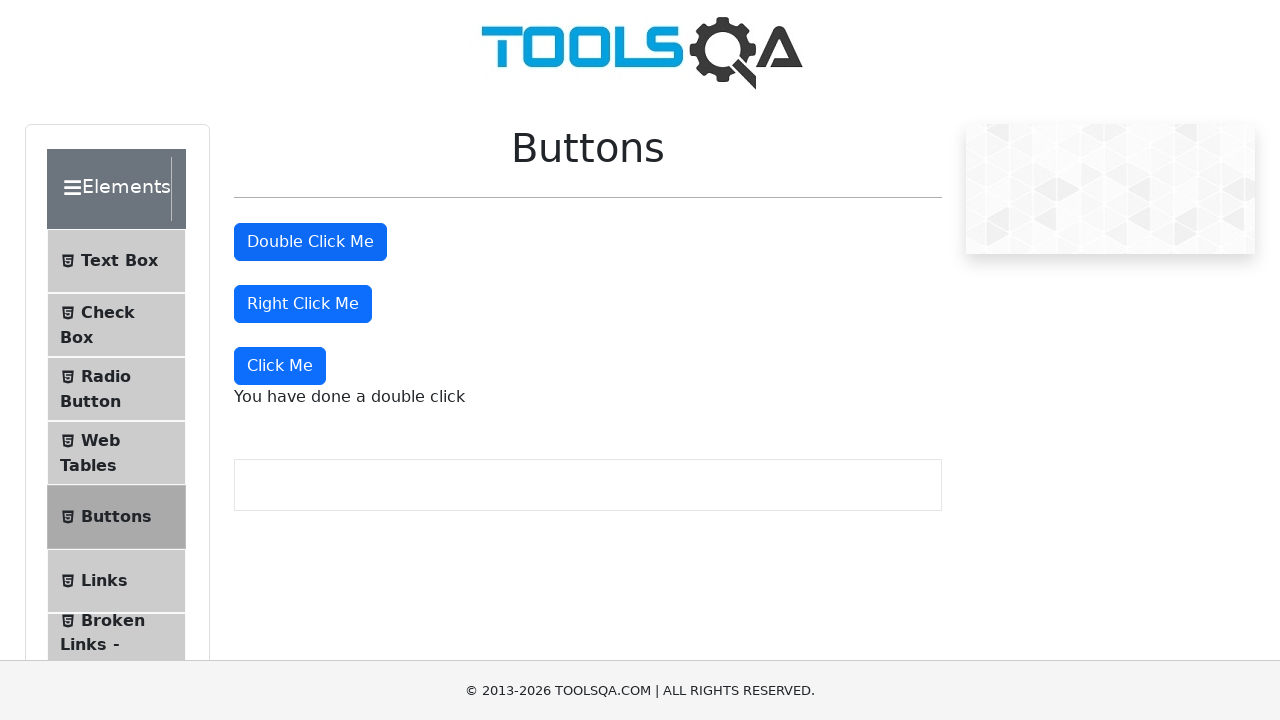

Right-clicked the right click button at (303, 304) on xpath=//*[@id='rightClickBtn']
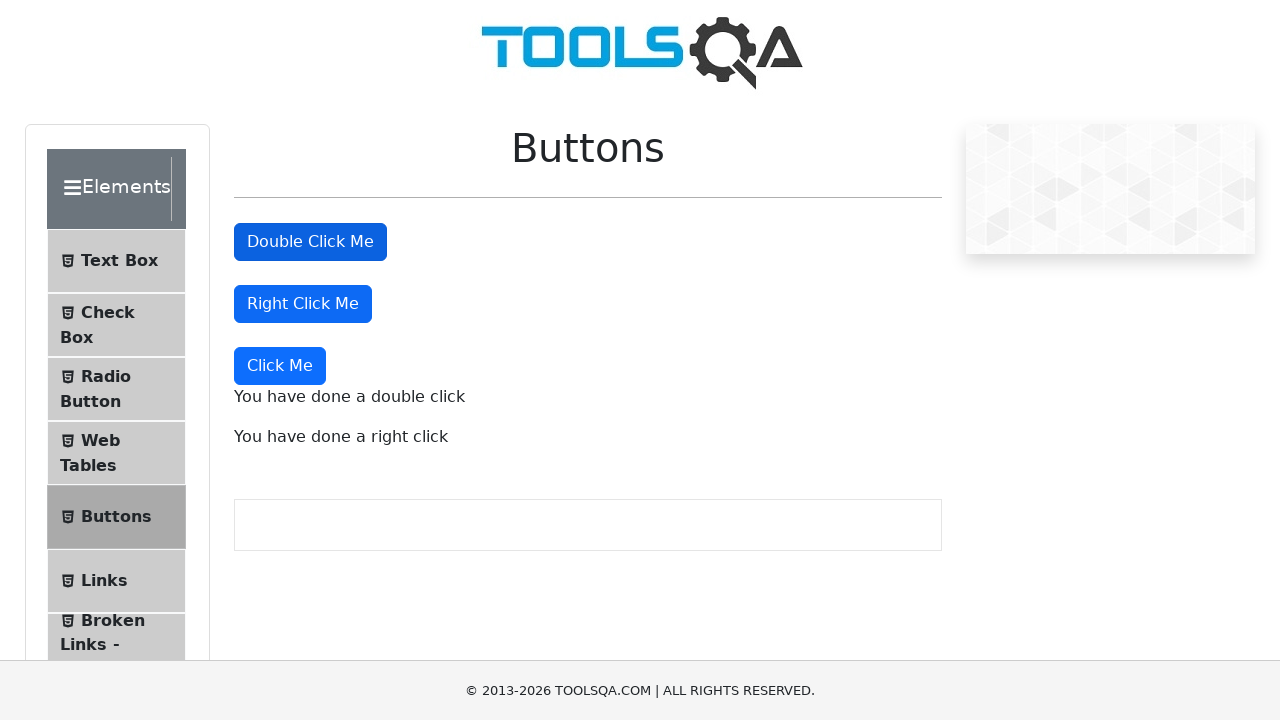

Clicked the dynamic click button at (280, 366) on xpath=//div[@class='mt-4']/button[text()='Click Me']
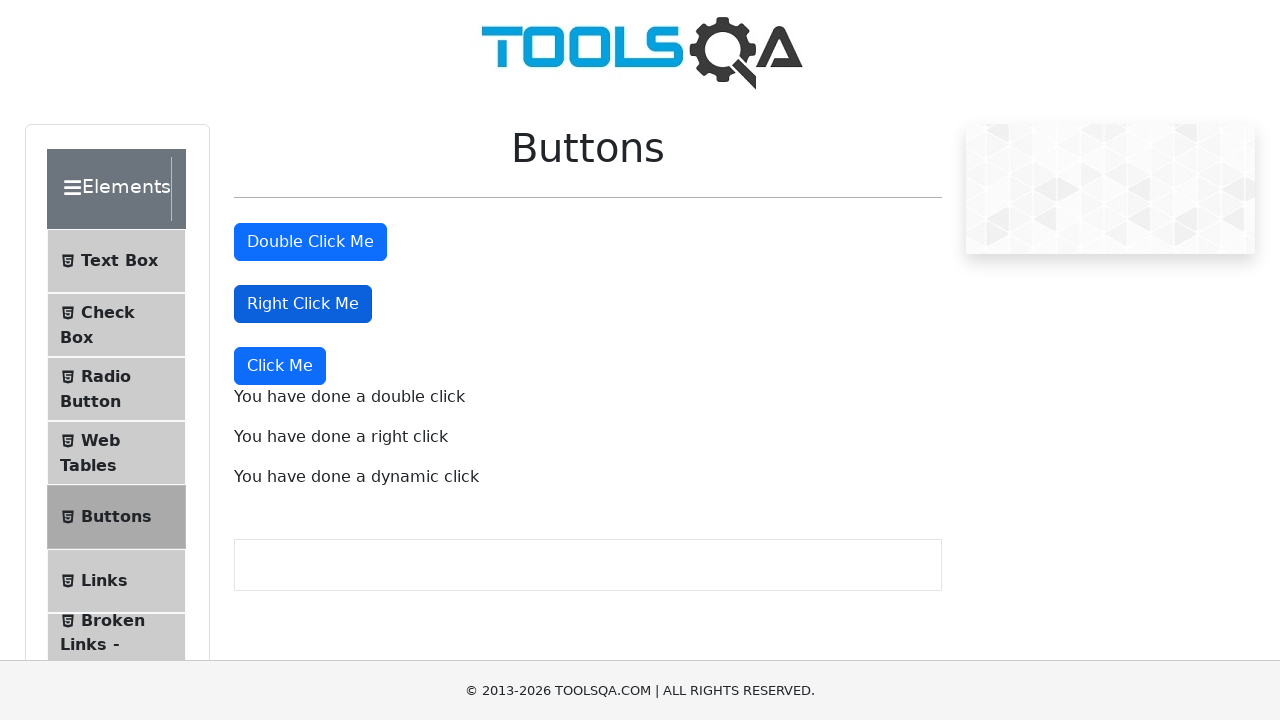

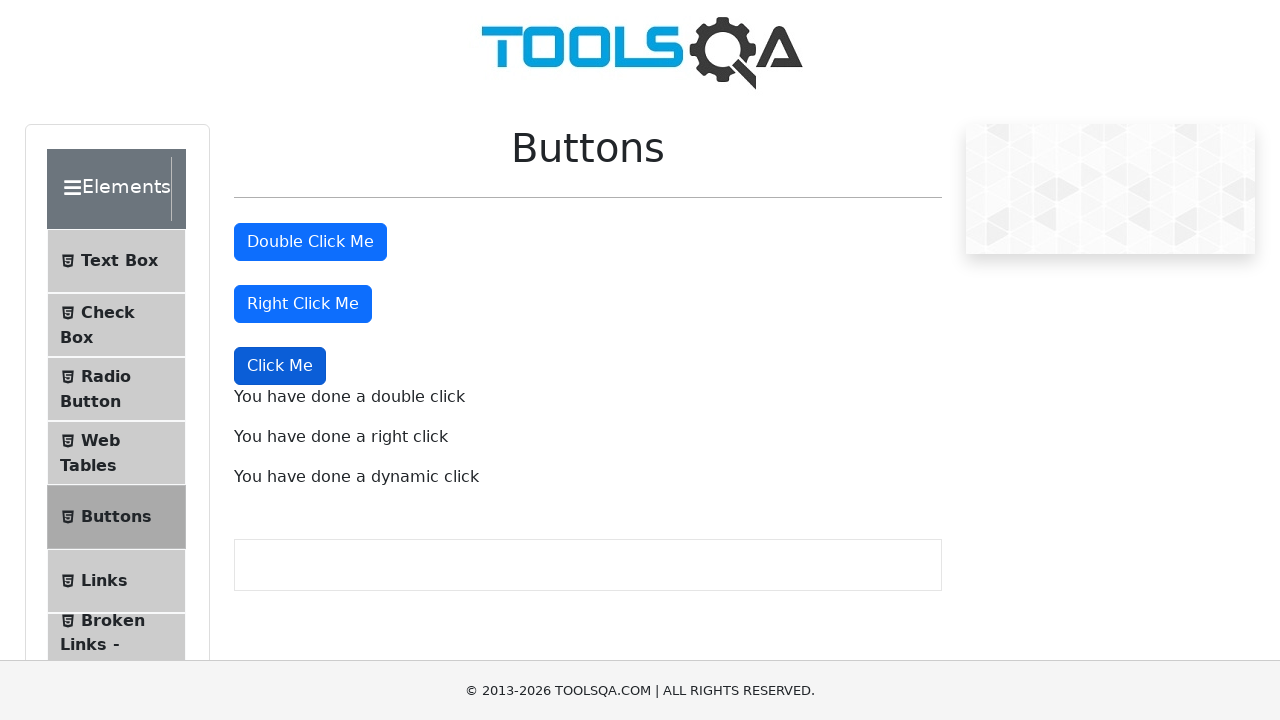